Tests form submission by reading a hidden attribute value, performing a mathematical calculation, filling the answer field, selecting checkbox and radio button options, and submitting the form

Starting URL: http://suninjuly.github.io/get_attribute.html

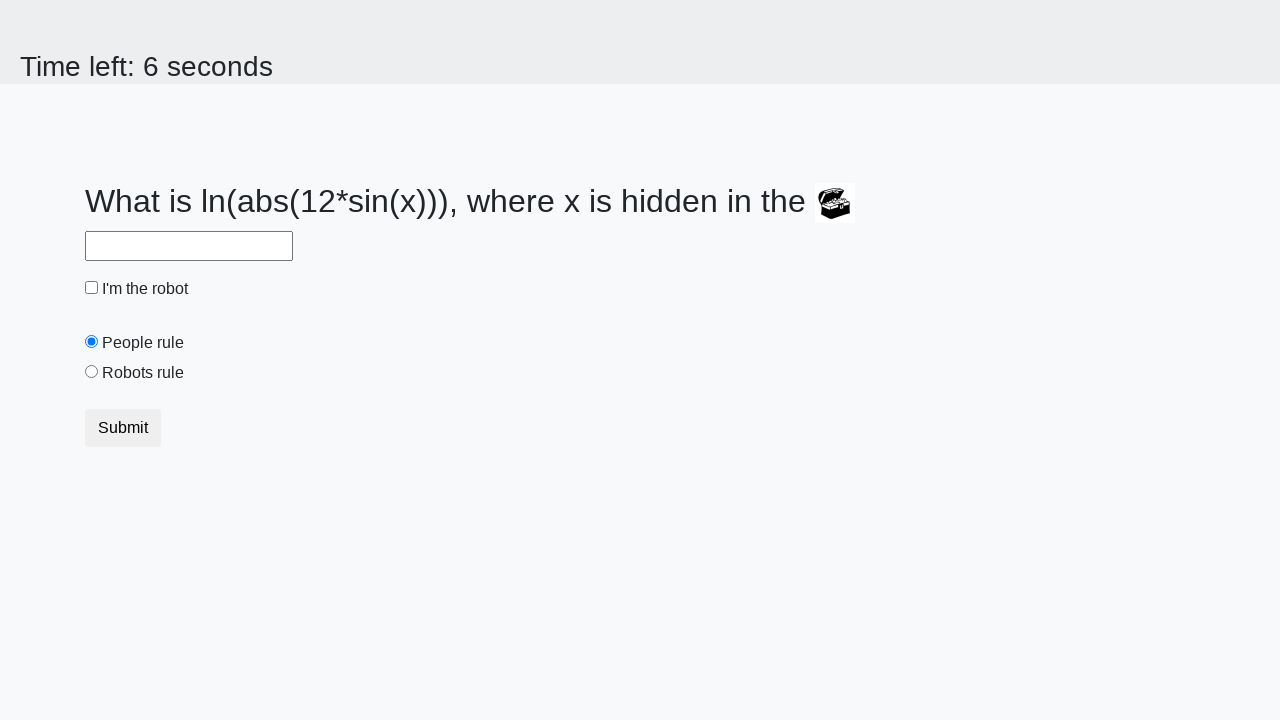

Located treasure element
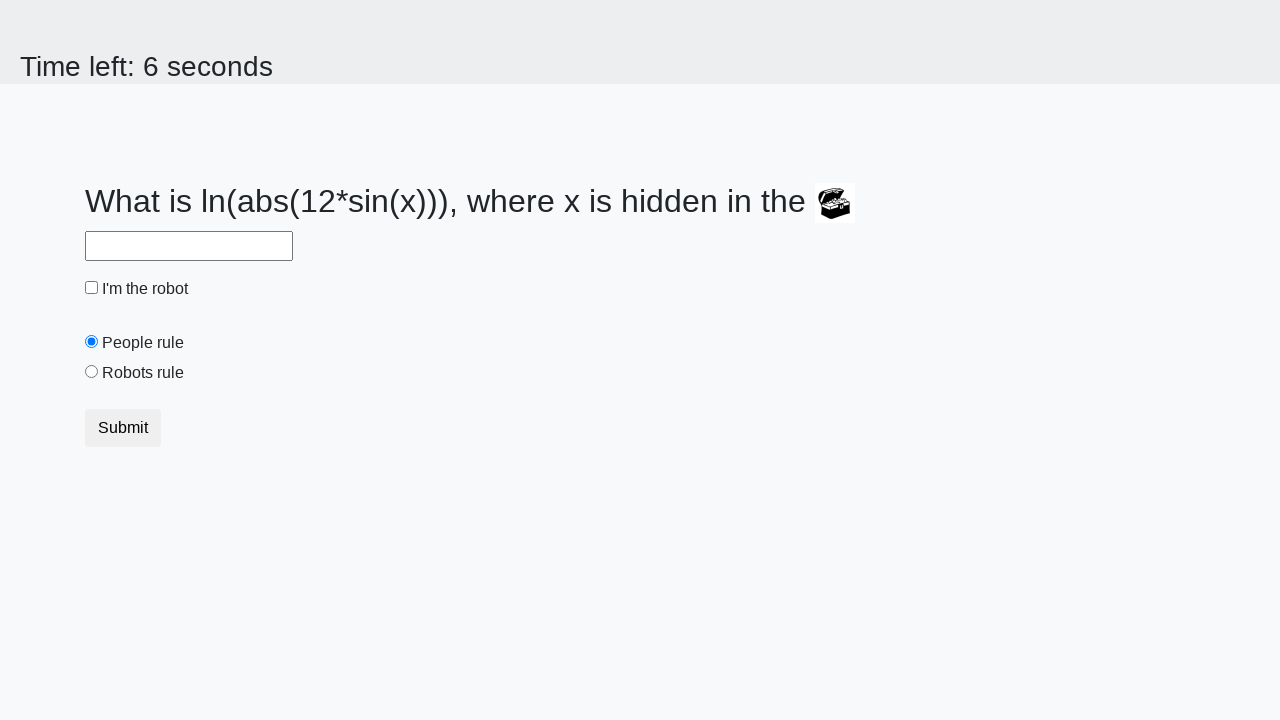

Retrieved hidden 'valuex' attribute from treasure element
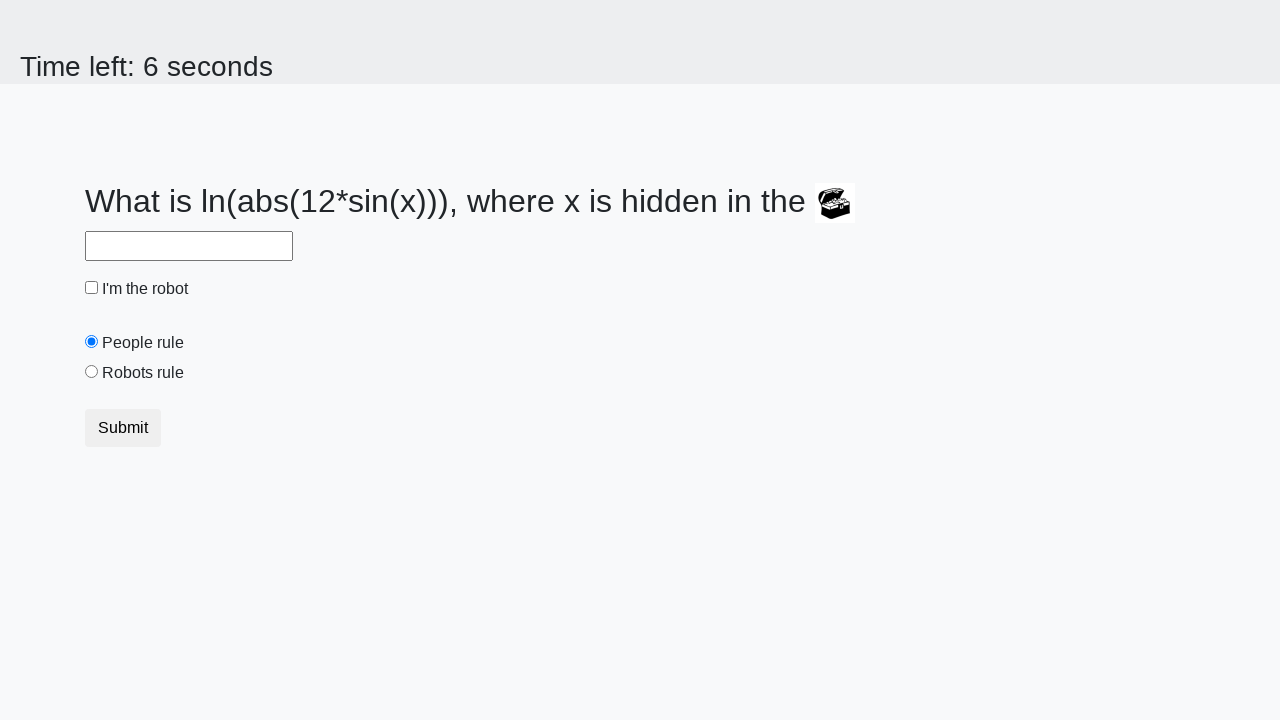

Calculated answer using mathematical formula with x=845
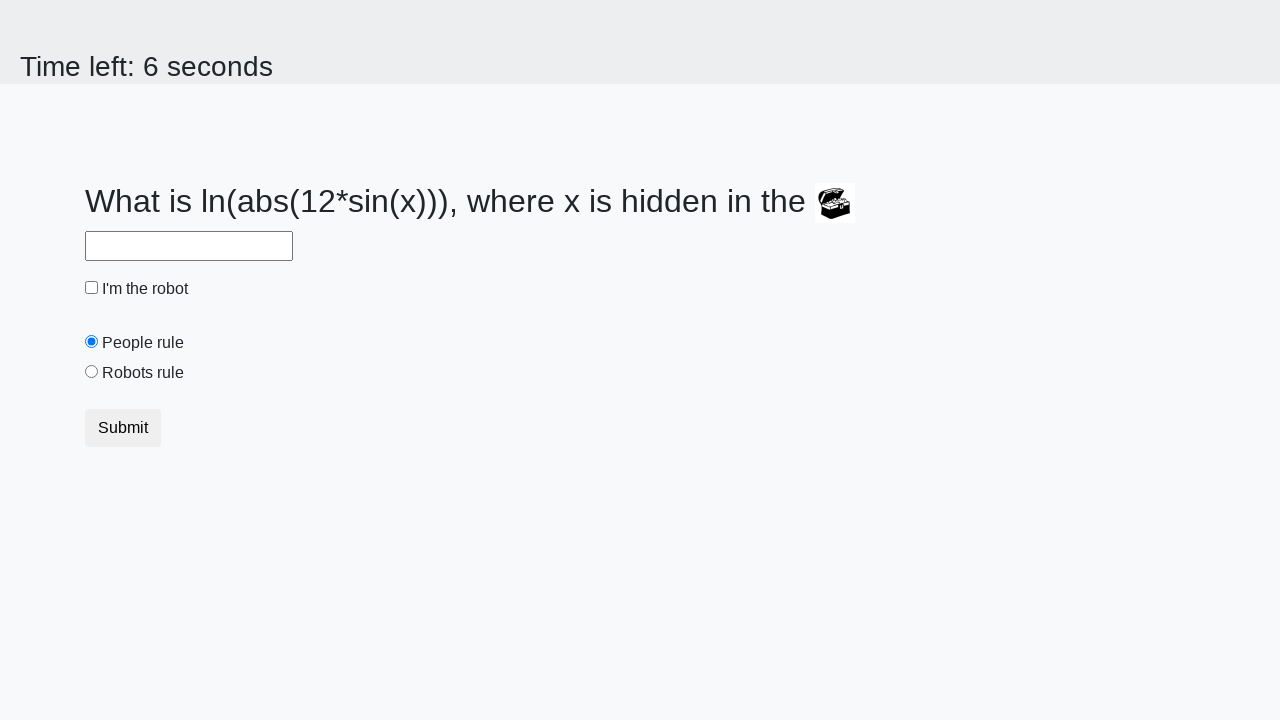

Filled answer field with calculated value 0.05798924369403159 on #answer
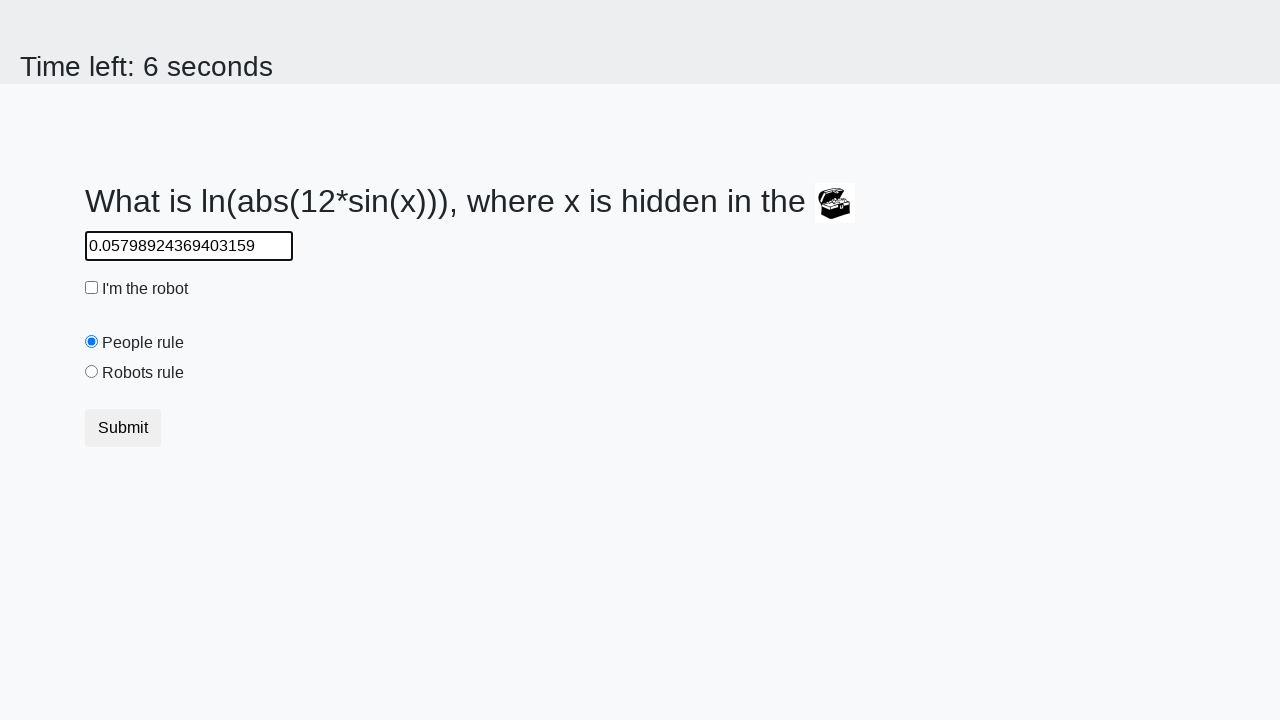

Selected robot checkbox at (92, 288) on #robotCheckbox
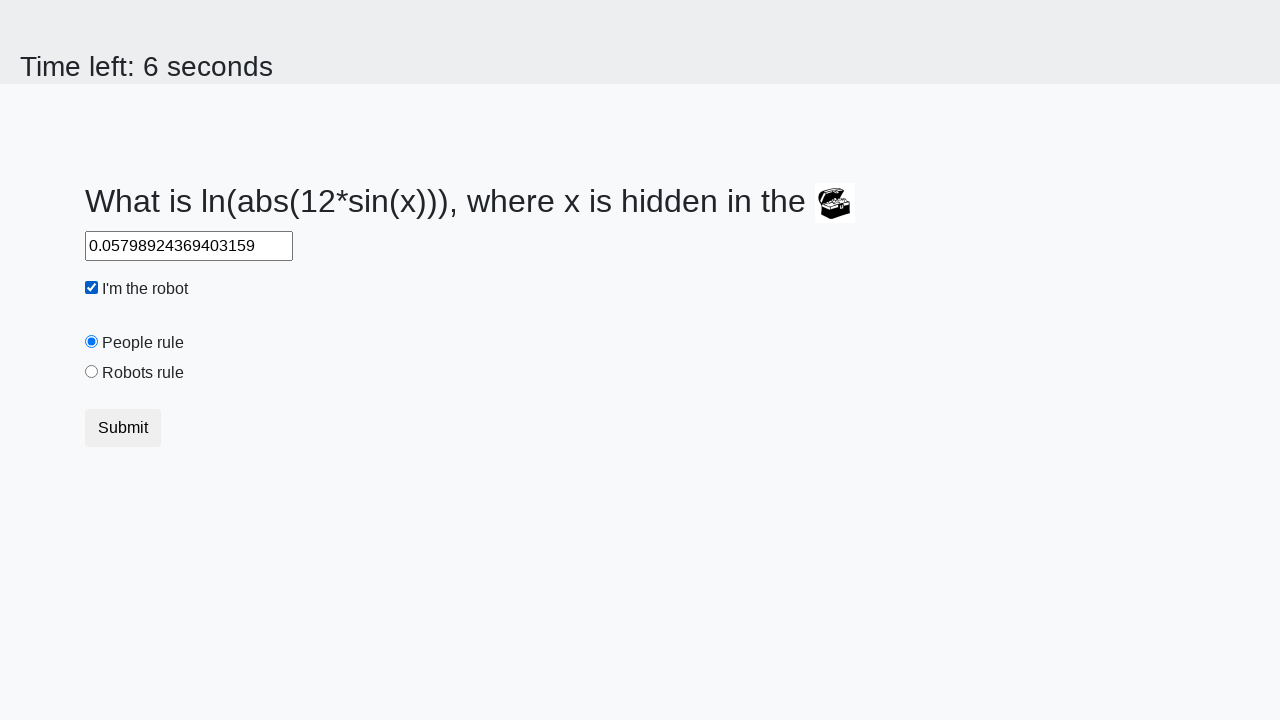

Selected 'robots rule' radio button at (92, 372) on #robotsRule
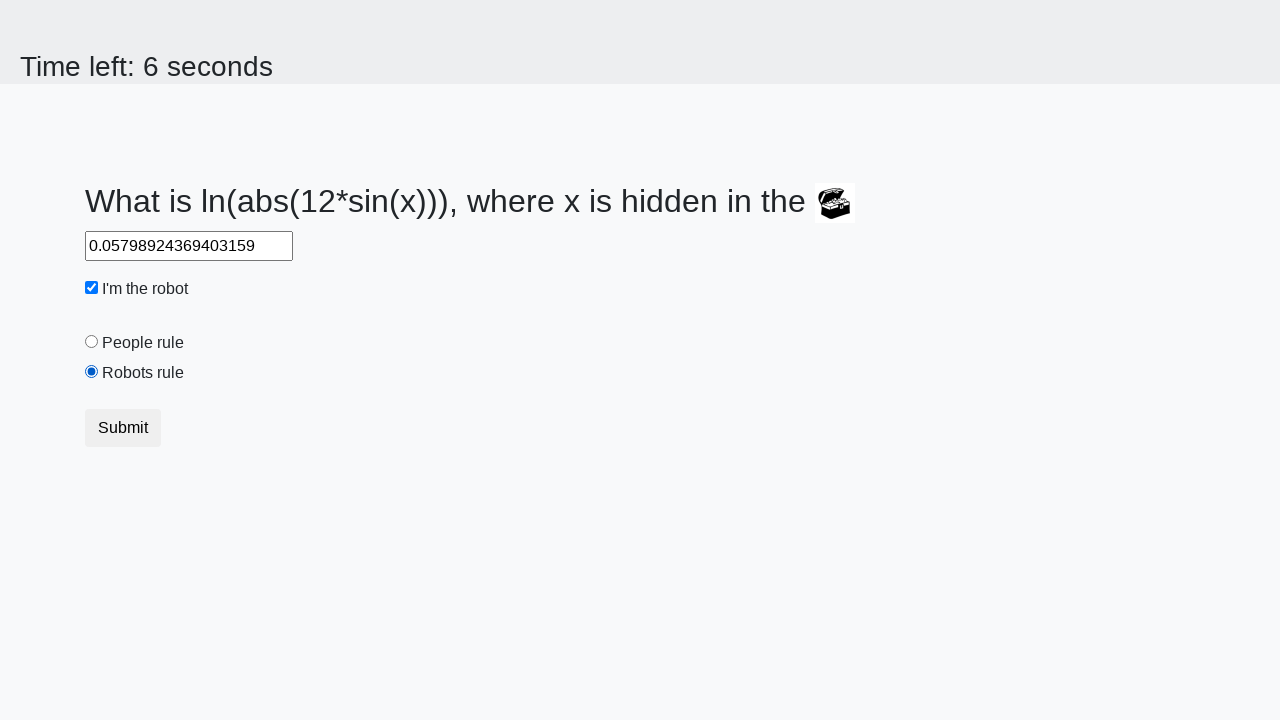

Clicked submit button to submit form at (123, 428) on .btn.btn-default
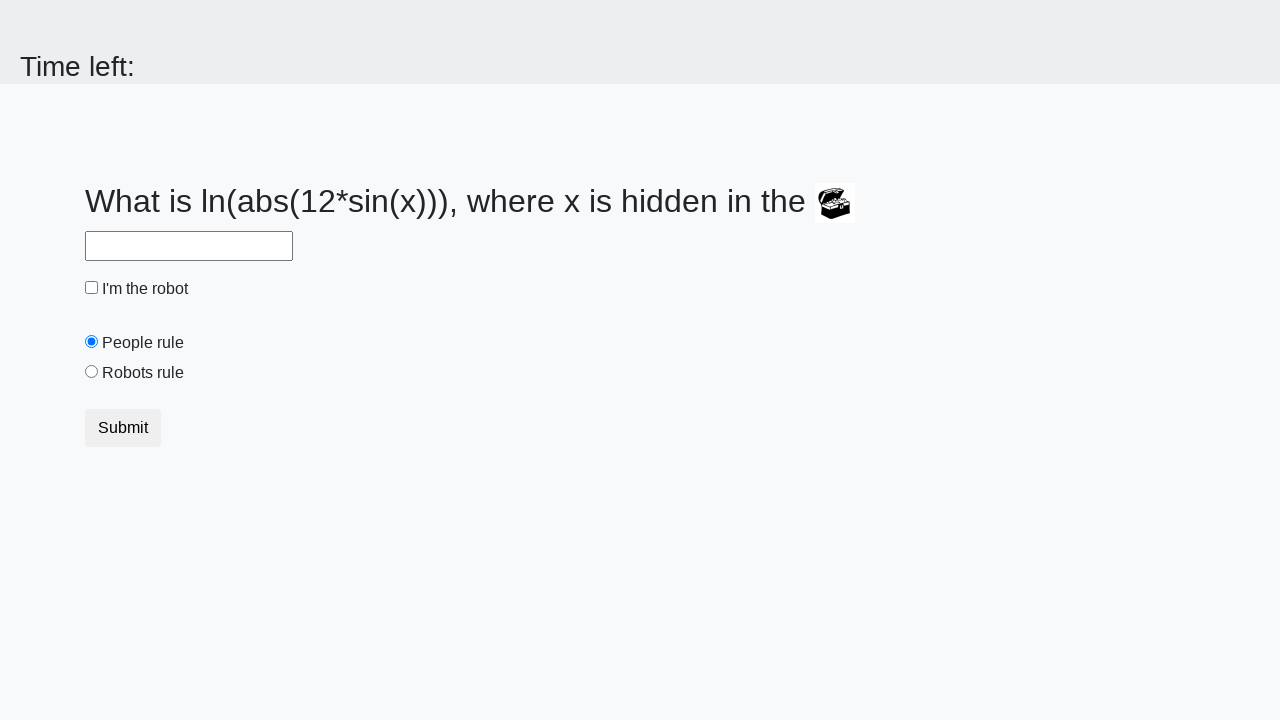

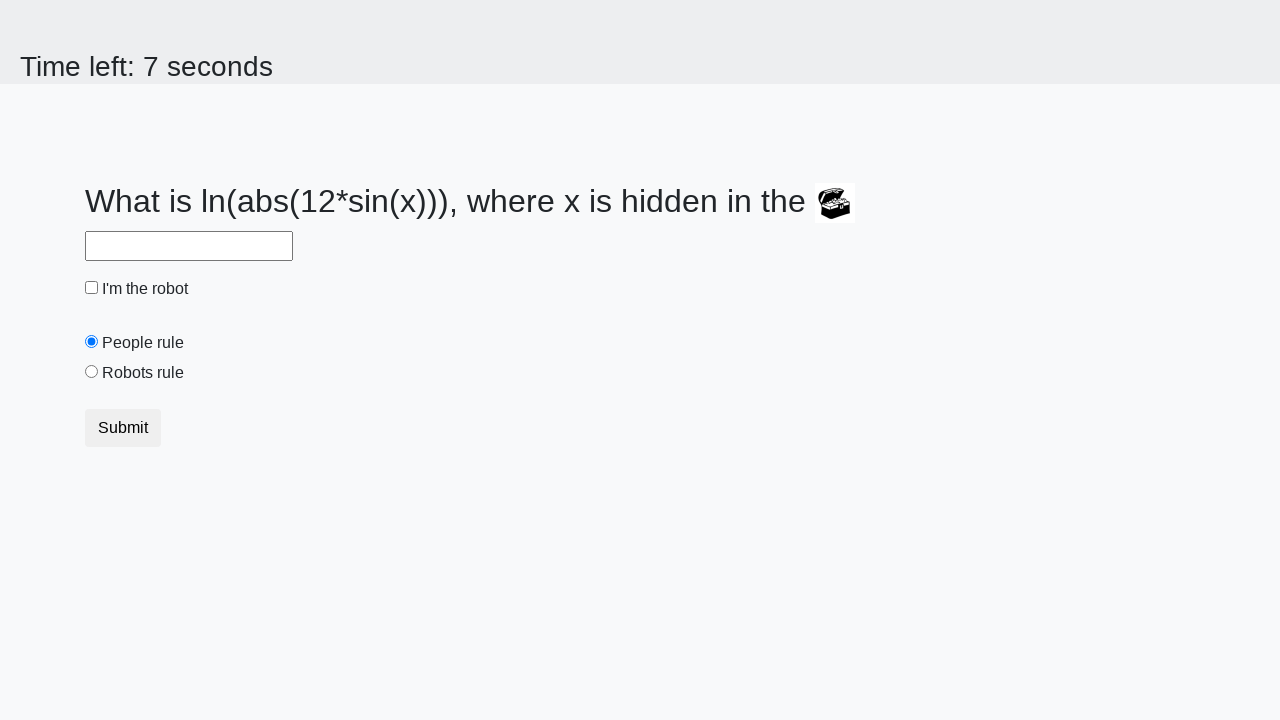